Tests hover functionality by hovering over the first avatar and verifying that additional caption information appears

Starting URL: http://the-internet.herokuapp.com/hovers

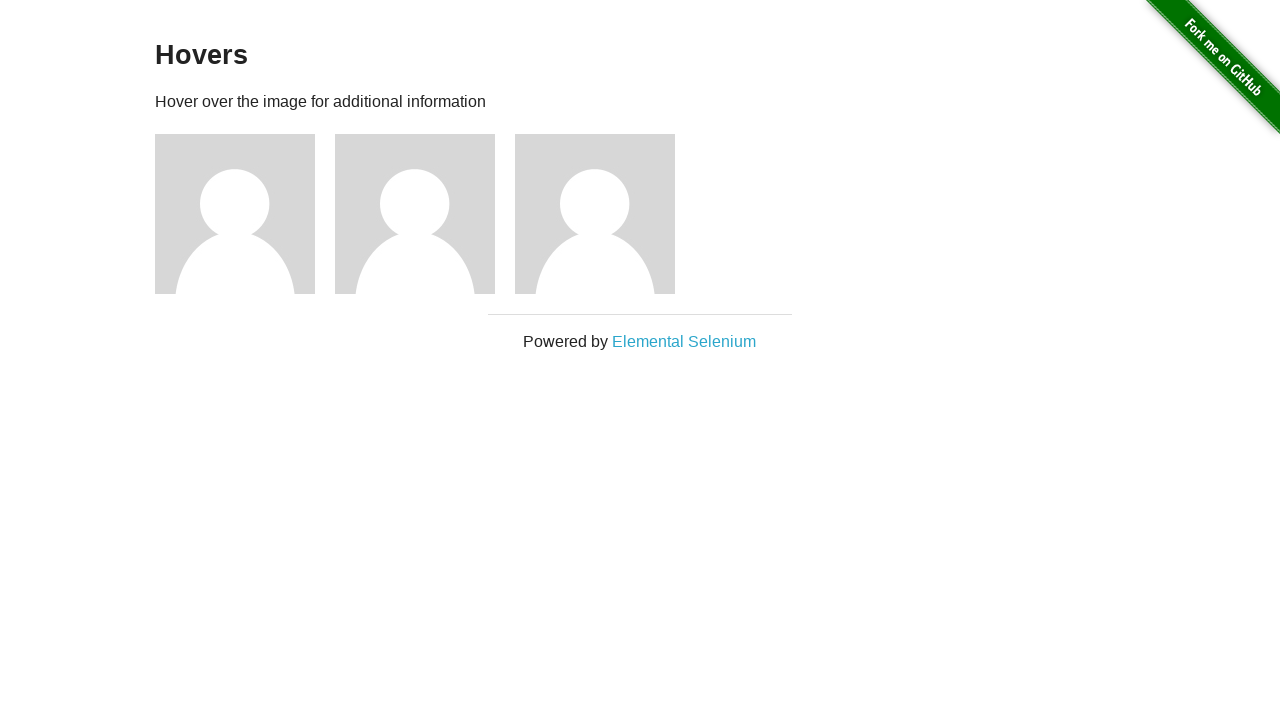

Located the first avatar figure element
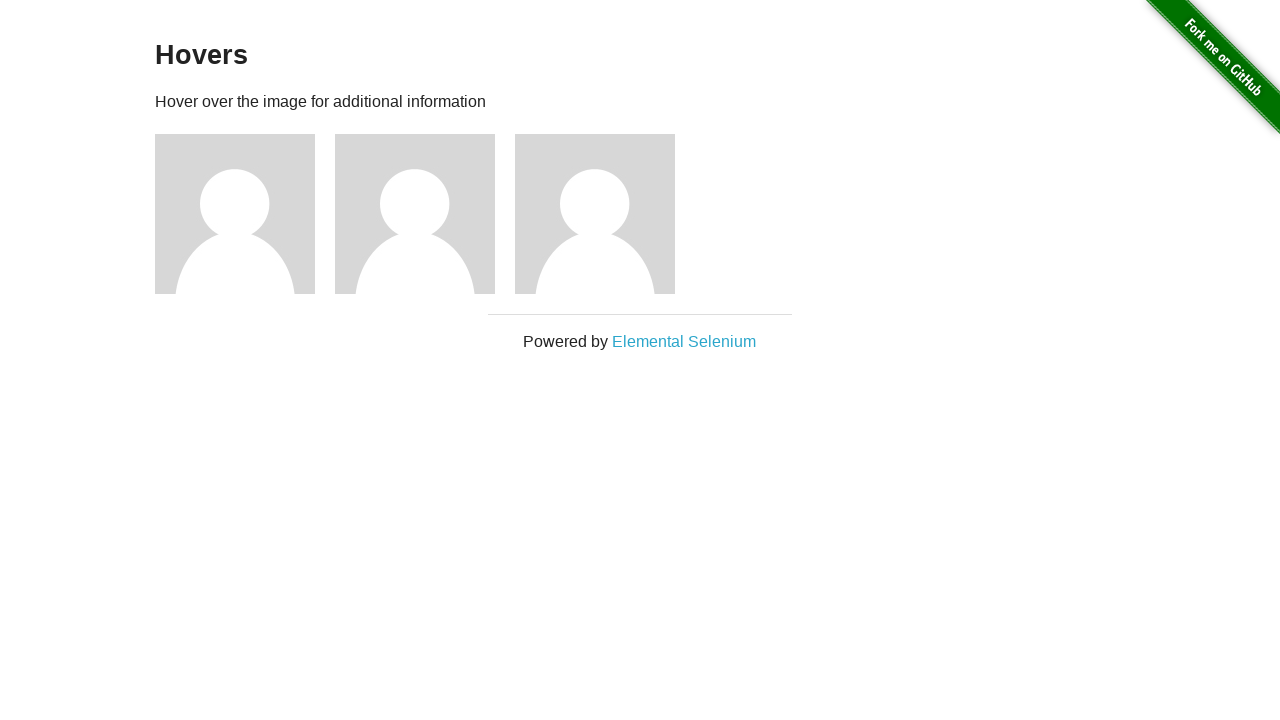

Hovered over the first avatar at (245, 214) on .figure >> nth=0
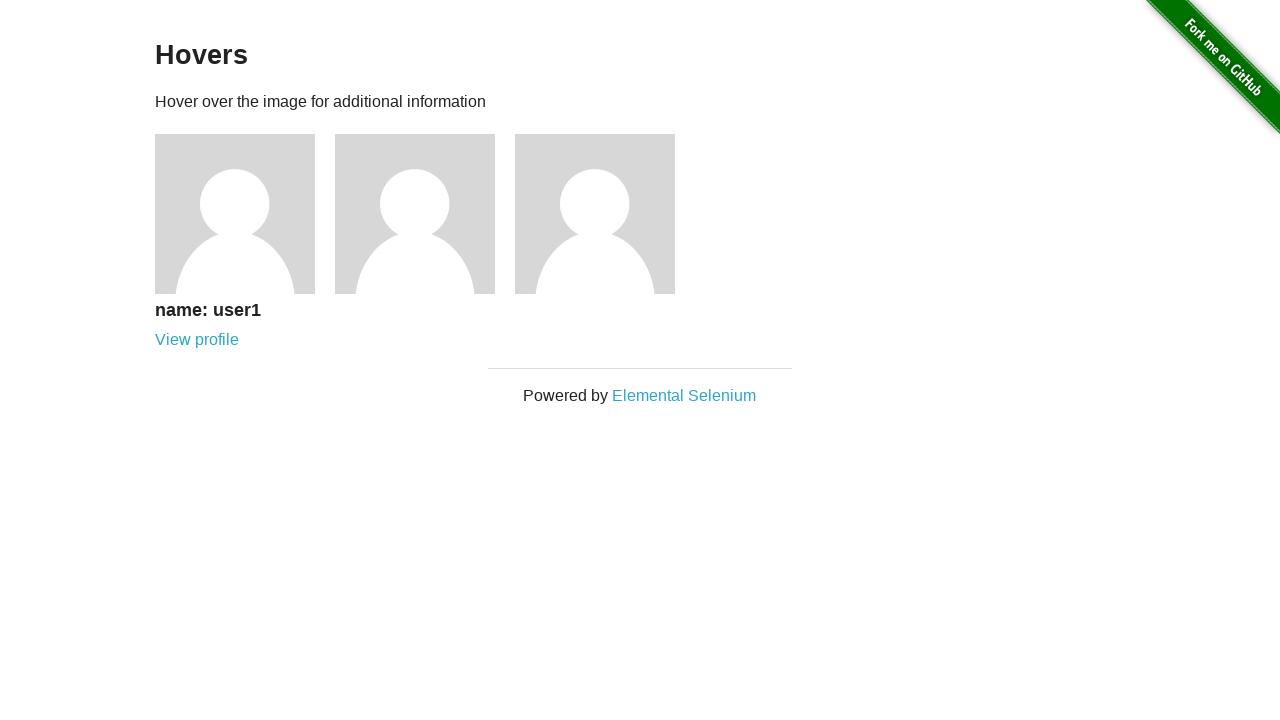

Located the first caption element
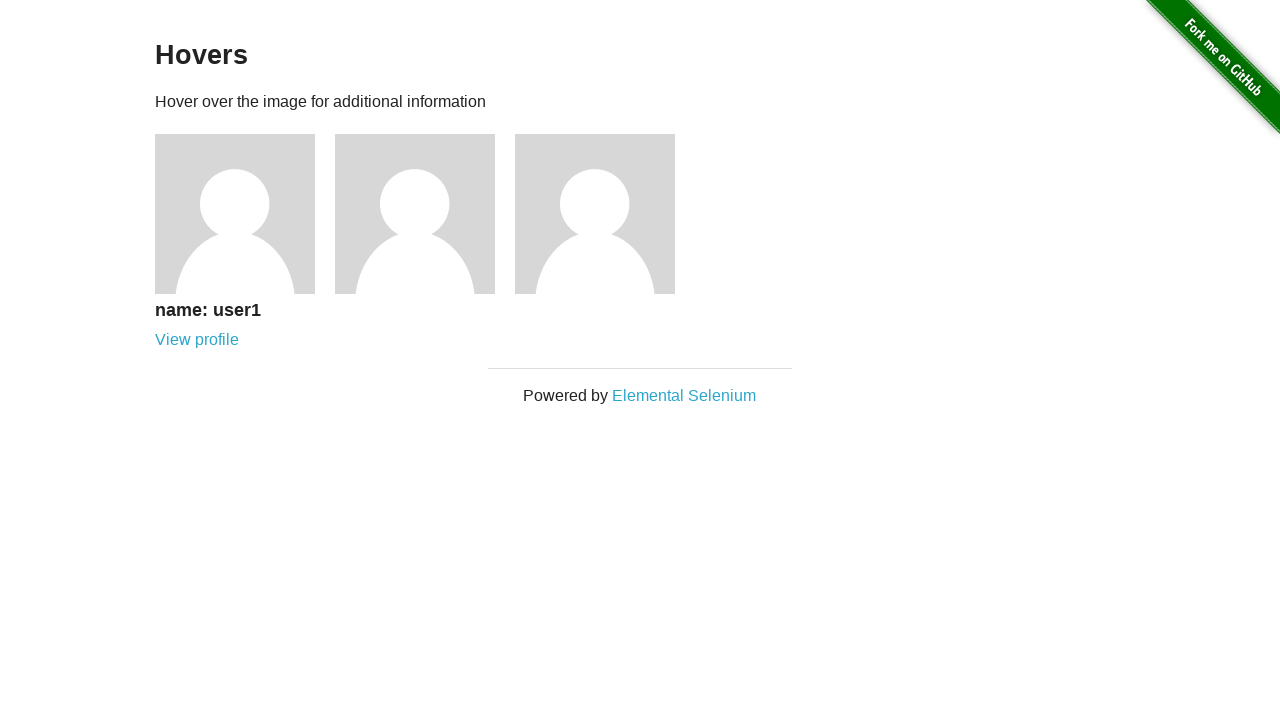

Caption became visible after hovering over avatar
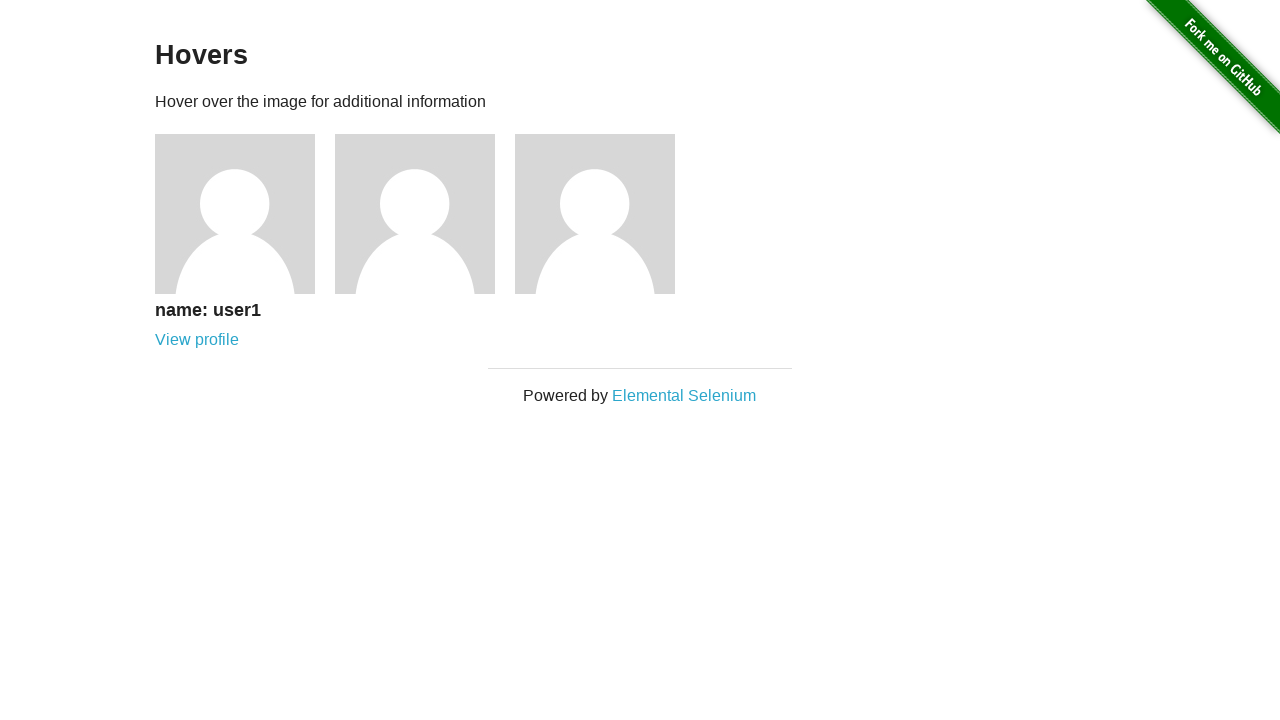

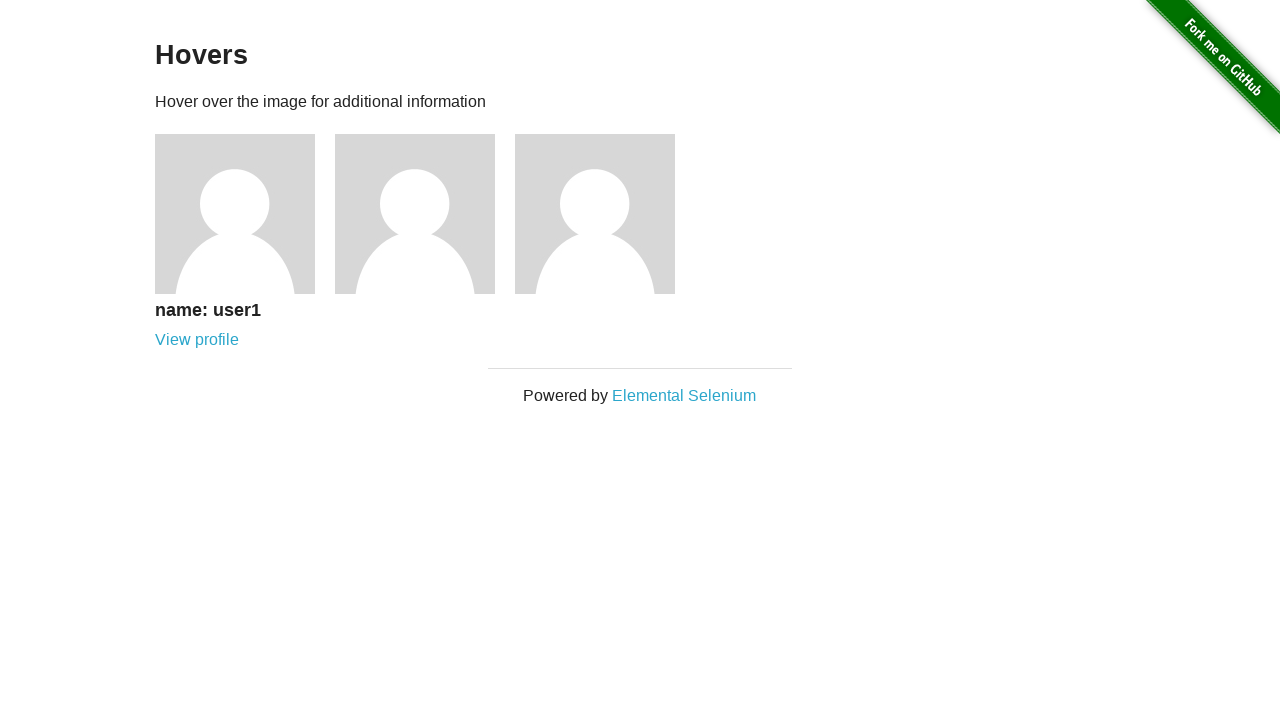